Navigates to Samsung's homepage and maximizes the browser window to verify the page loads correctly.

Starting URL: https://www.samsung.com/

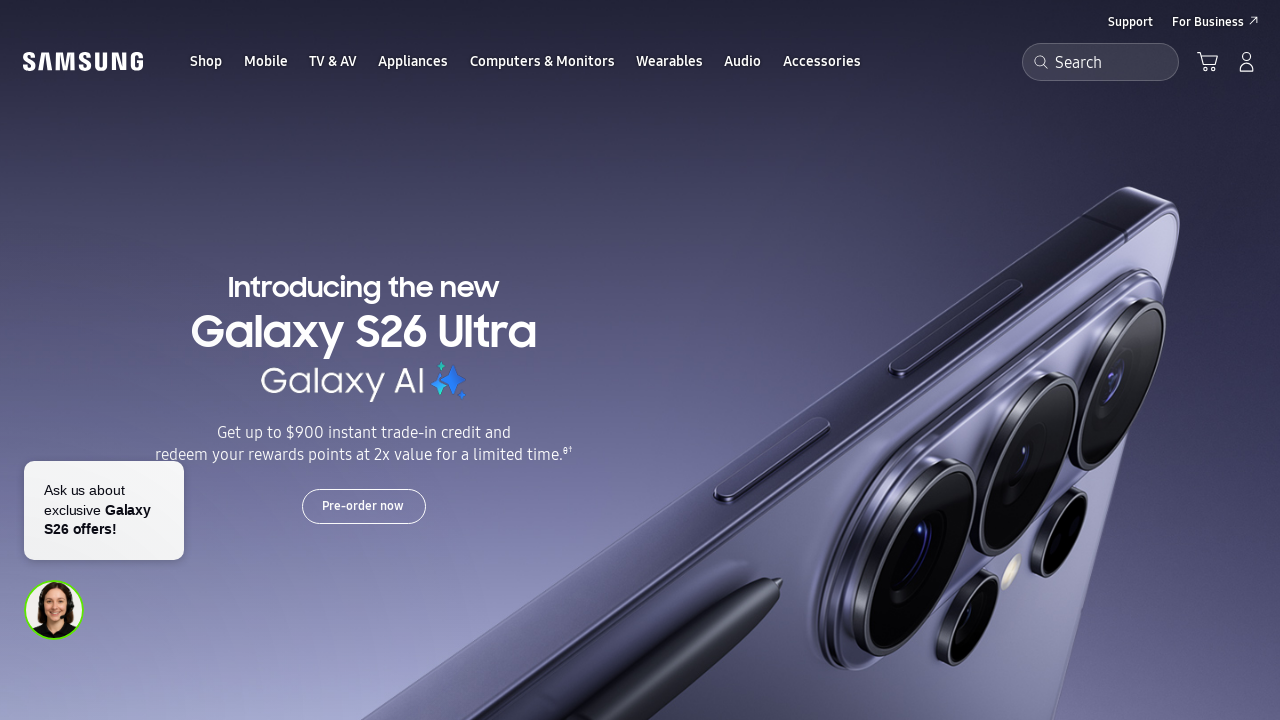

Set viewport size to 1920x1080 to maximize browser window
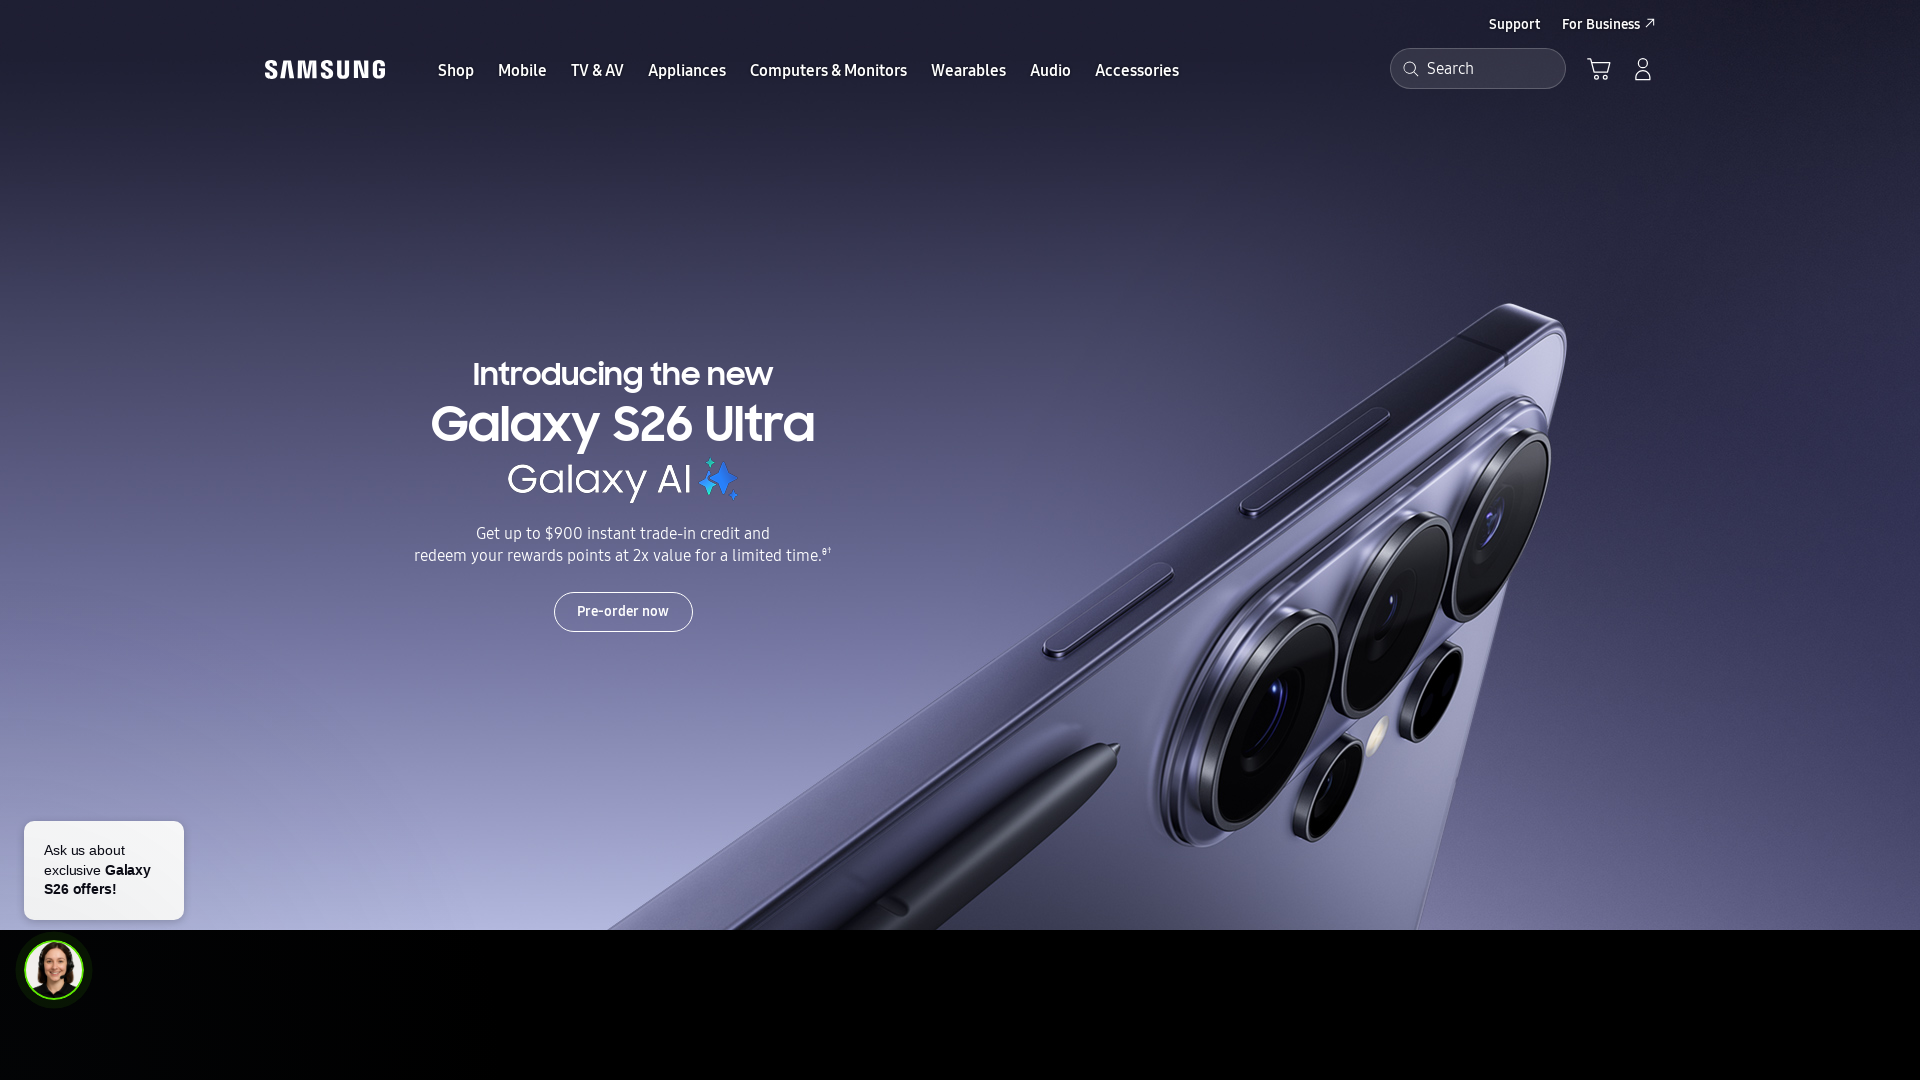

Samsung homepage loaded successfully (domcontentloaded state reached)
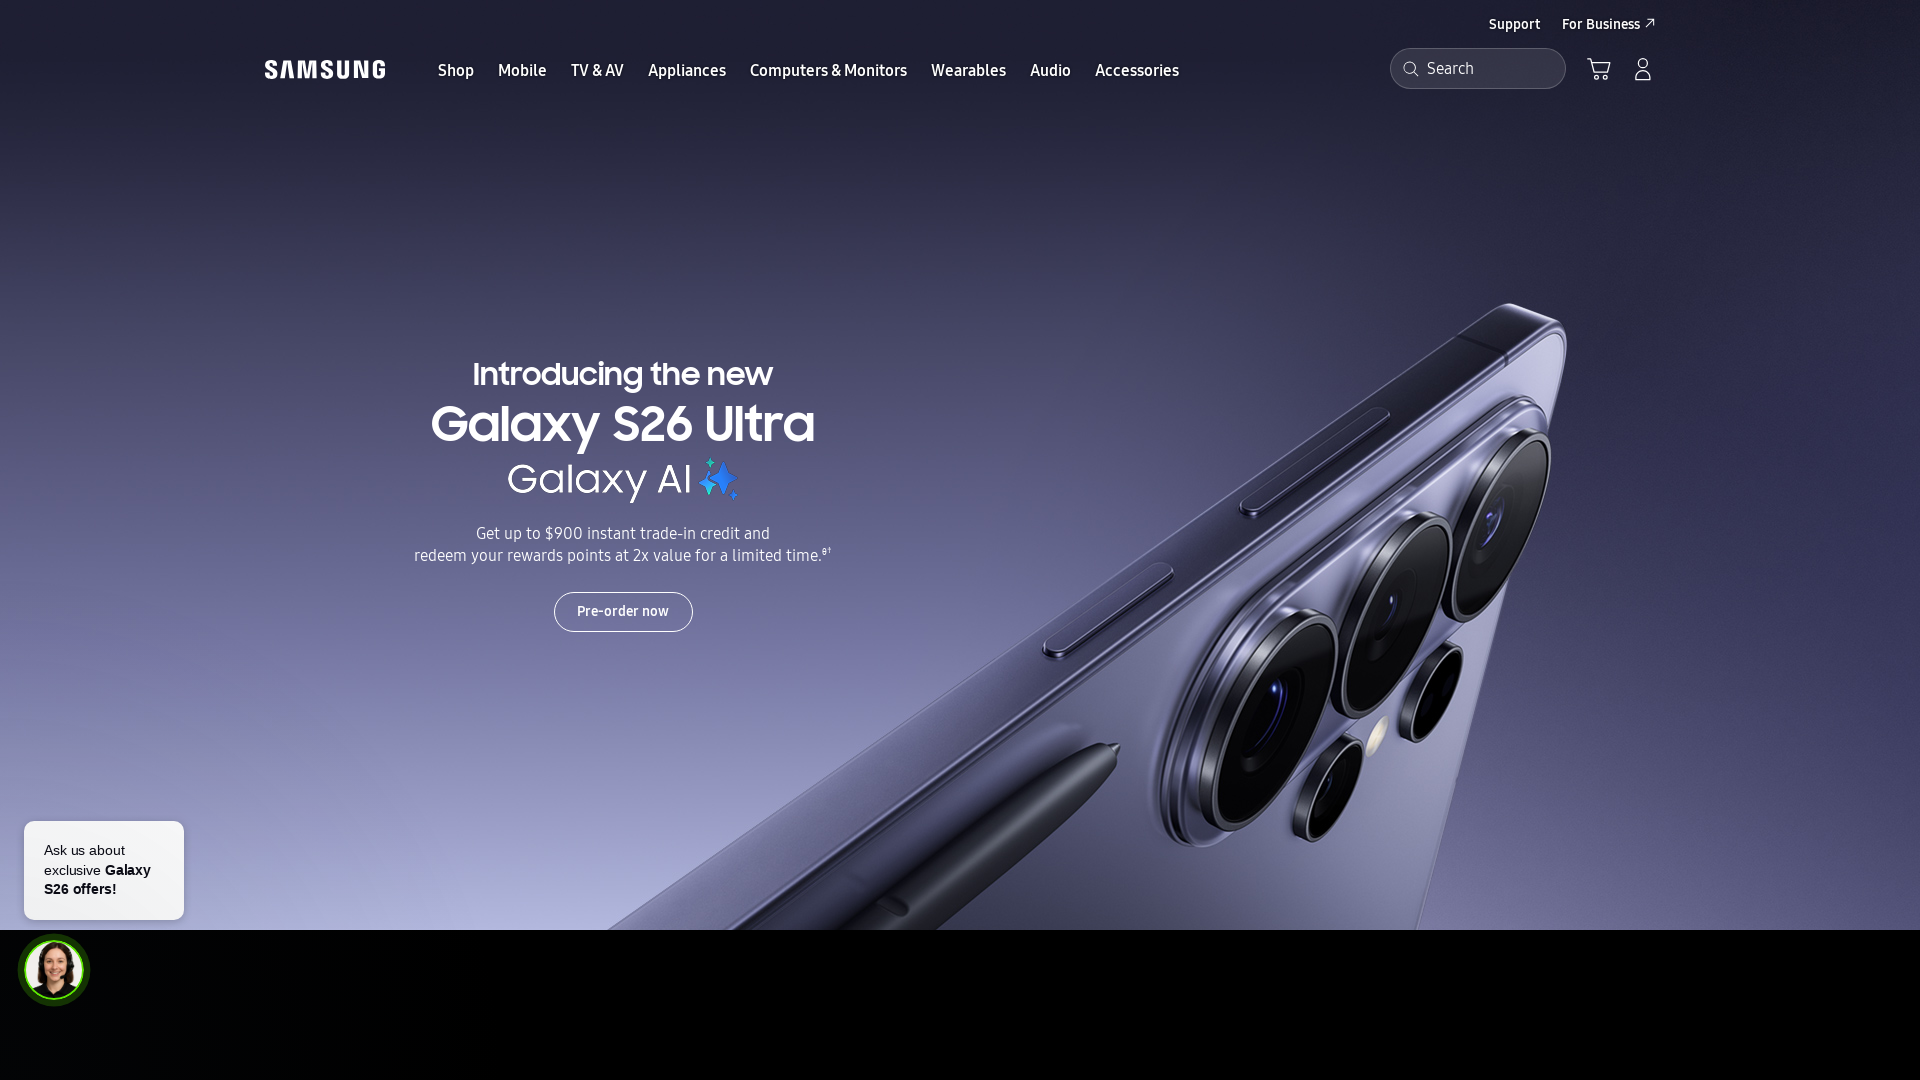

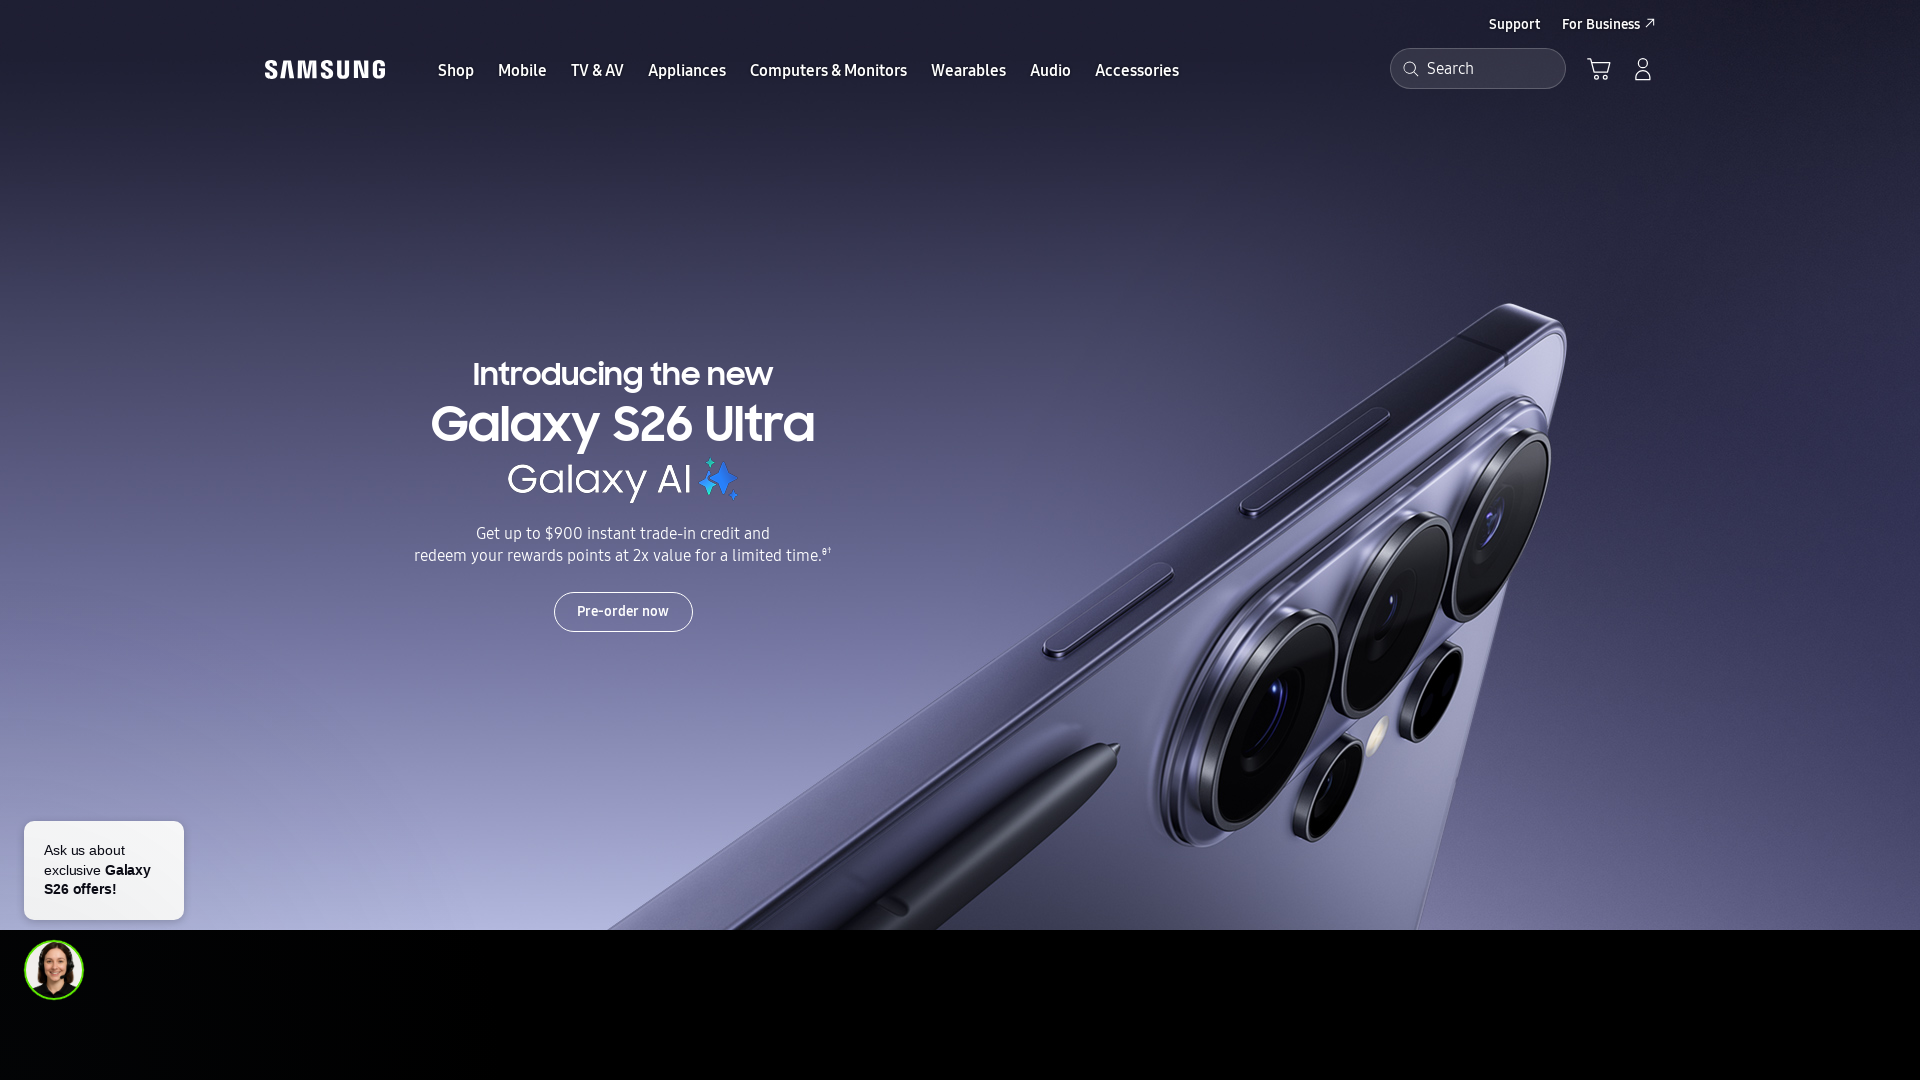